Tests the super calculator by subtracting 1 from 3, expecting the result to be 2

Starting URL: http://juliemr.github.io/protractor-demo/

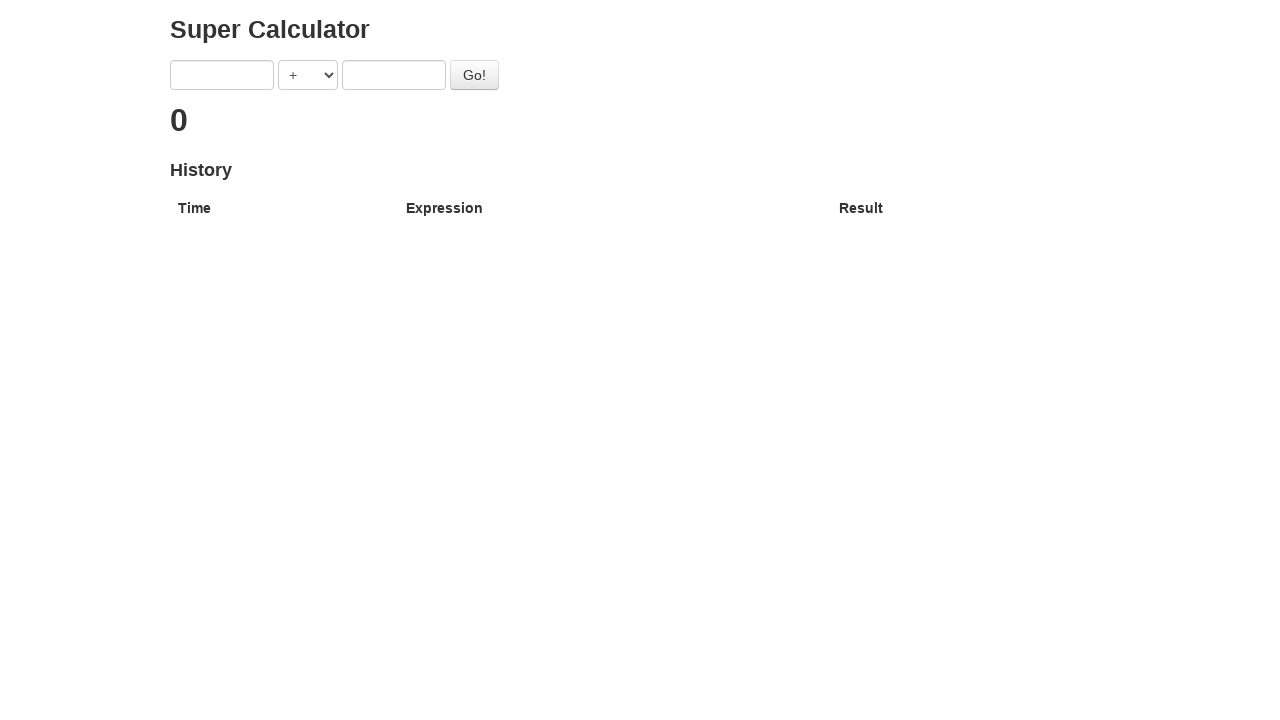

Filled first number field with '3' on input[ng-model='first']
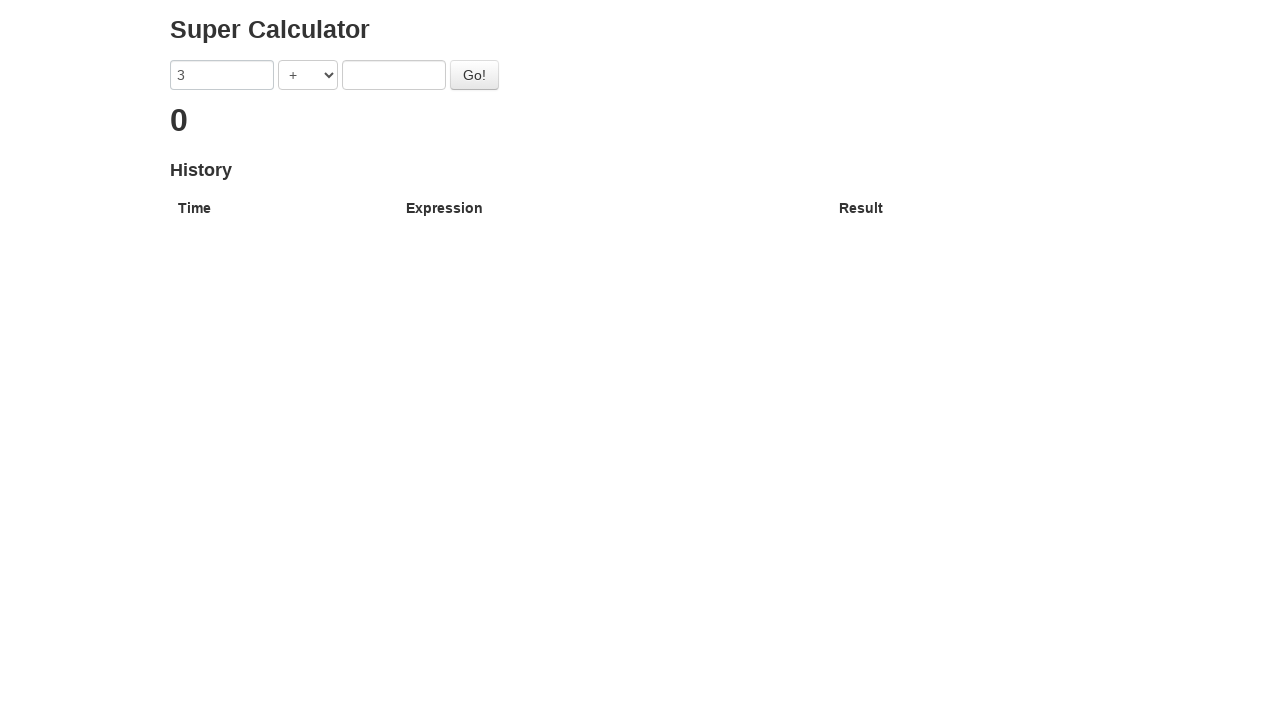

Filled second number field with '1' on input[ng-model='second']
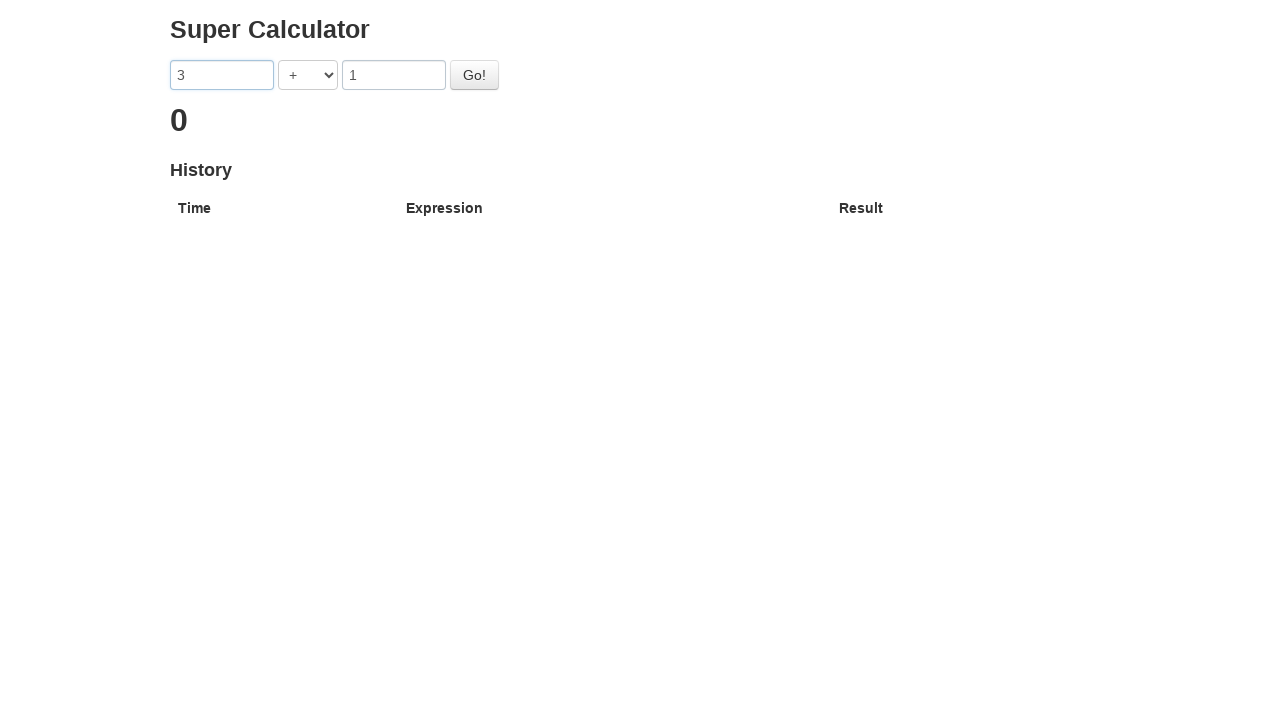

Selected subtraction operator from dropdown on select[ng-model='operator']
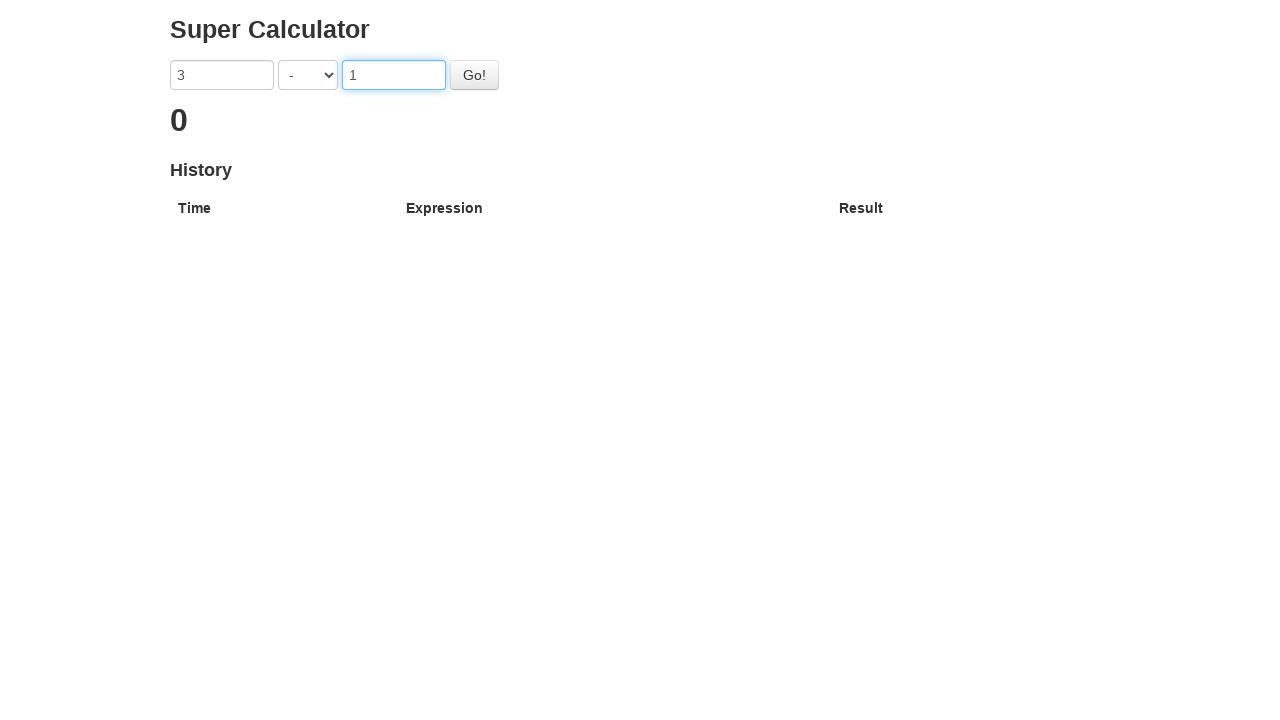

Clicked Go button to calculate 3 - 1 at (474, 75) on #gobutton
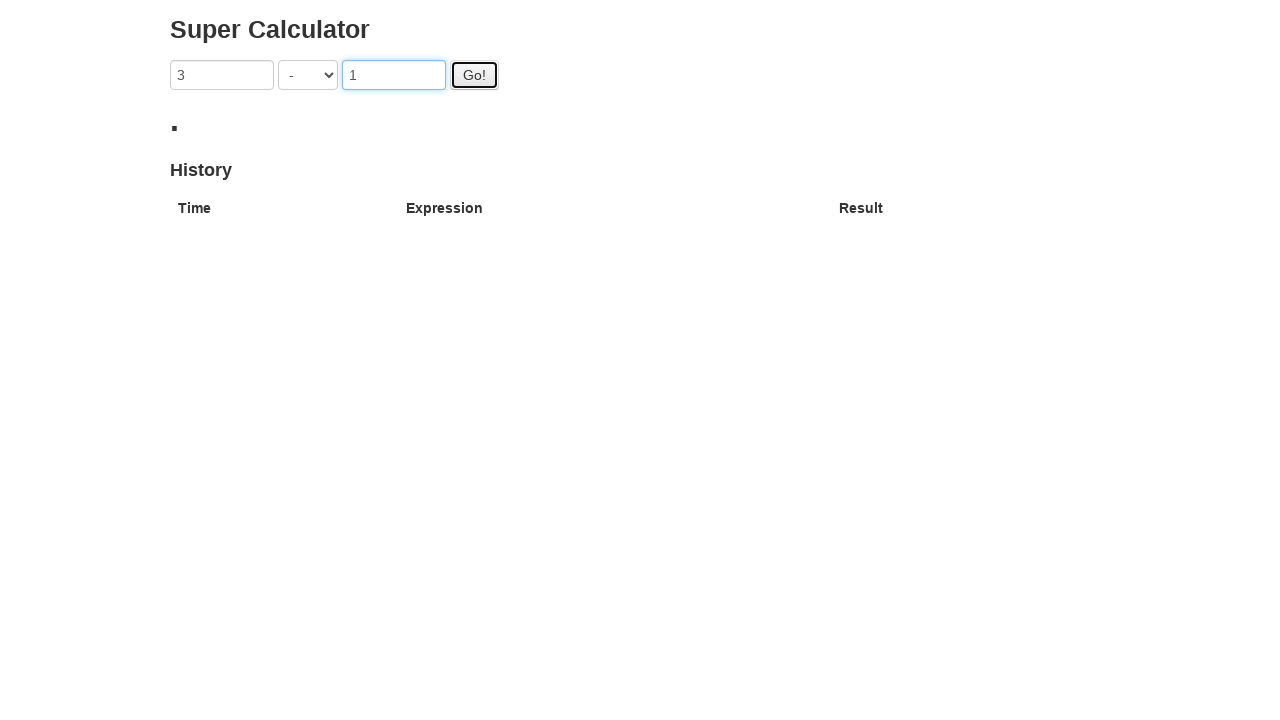

Result displayed showing answer should be 2
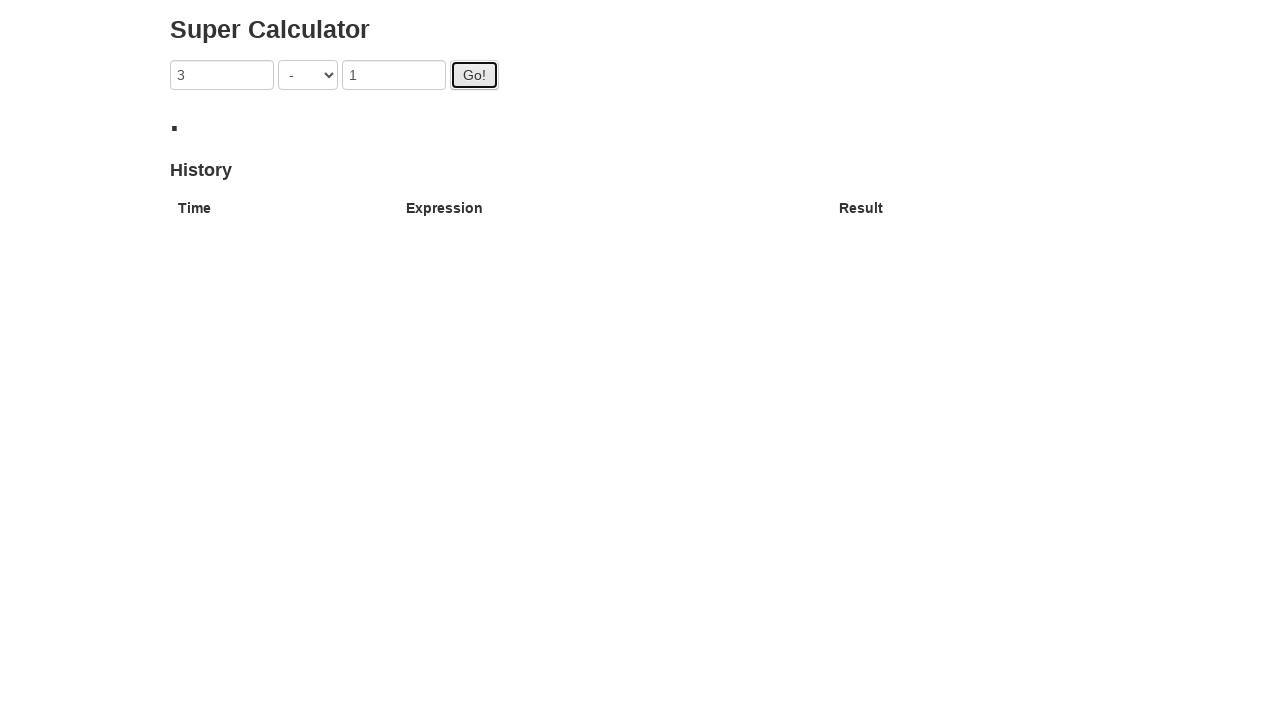

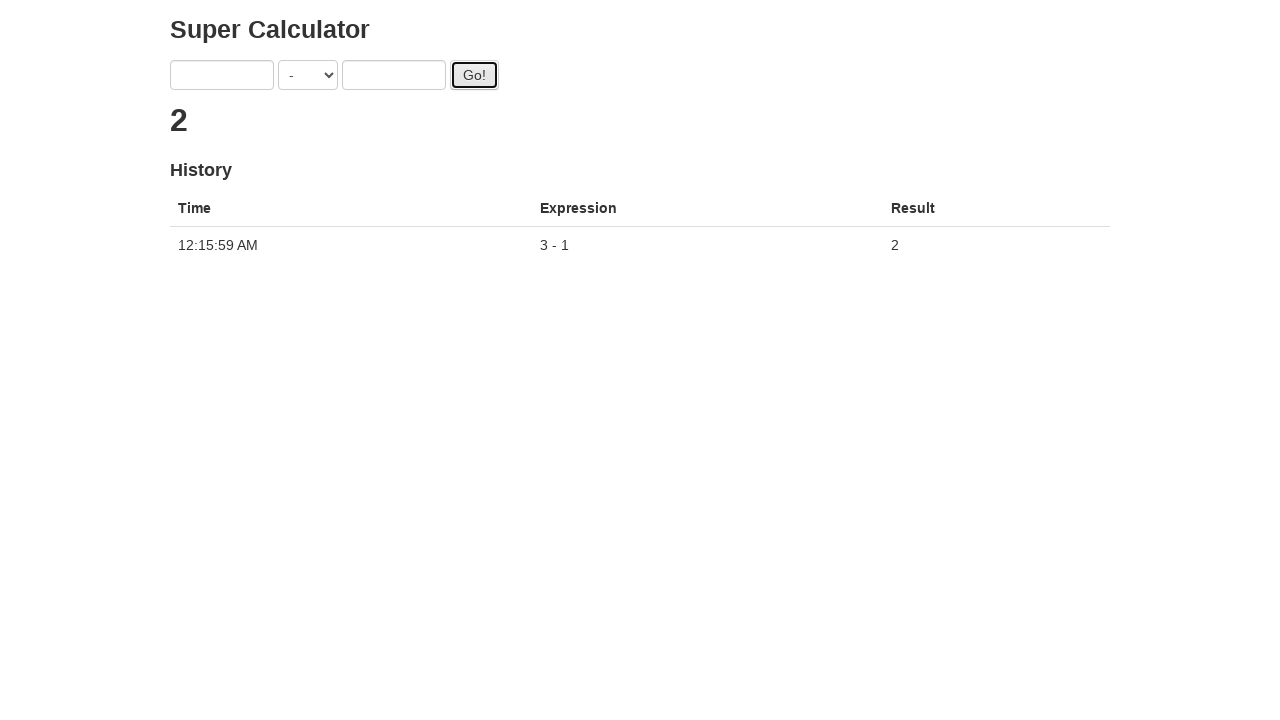